Tests checkbox functionality by iterating through all checkboxes in a table and clicking each one to verify multi-checkbox selection behavior

Starting URL: http://www.echoecho.com/htmlforms09.htm

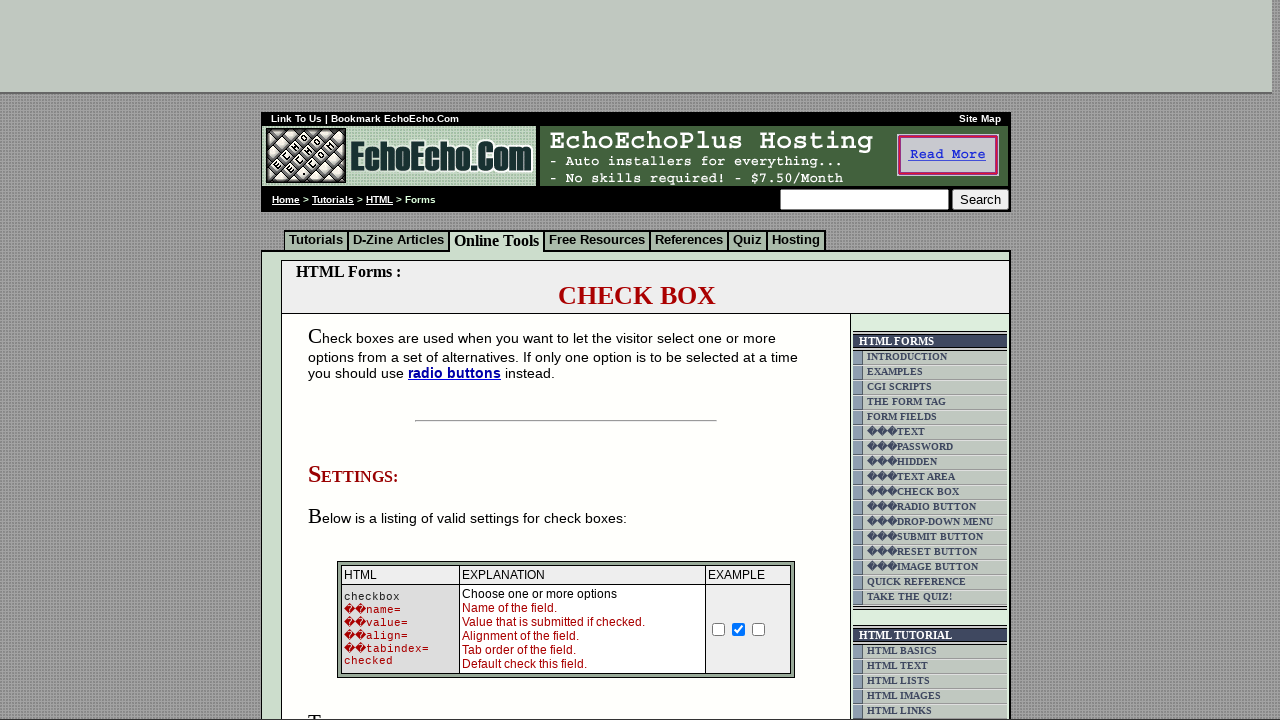

Waited for form table to load
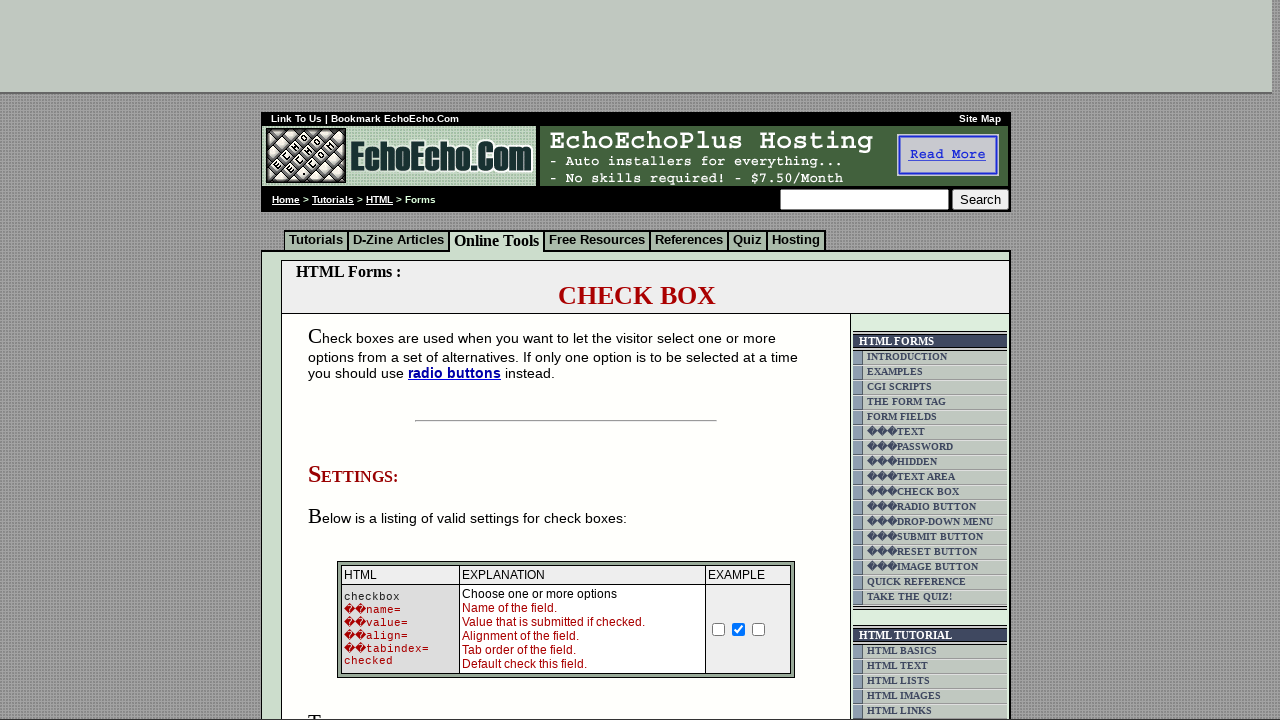

Located all checkboxes in the form table
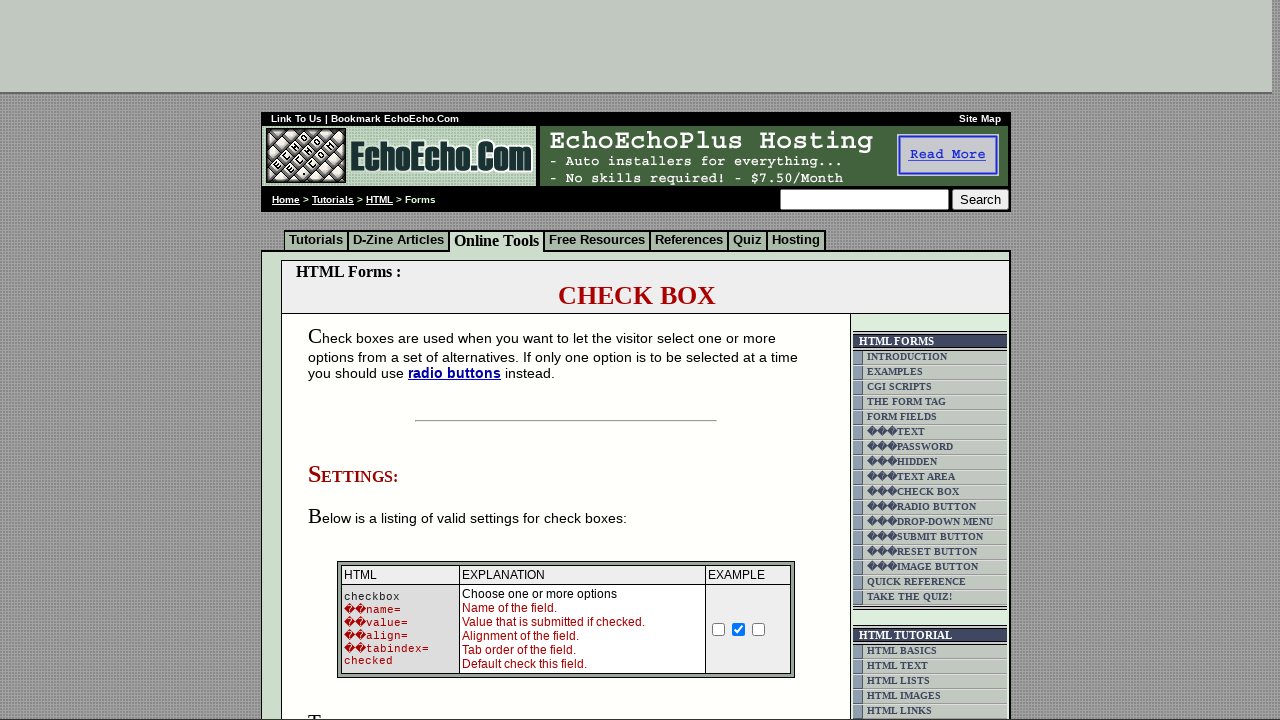

Clicked a checkbox to select it at (719, 629) on form table input[type='checkbox'] >> nth=0
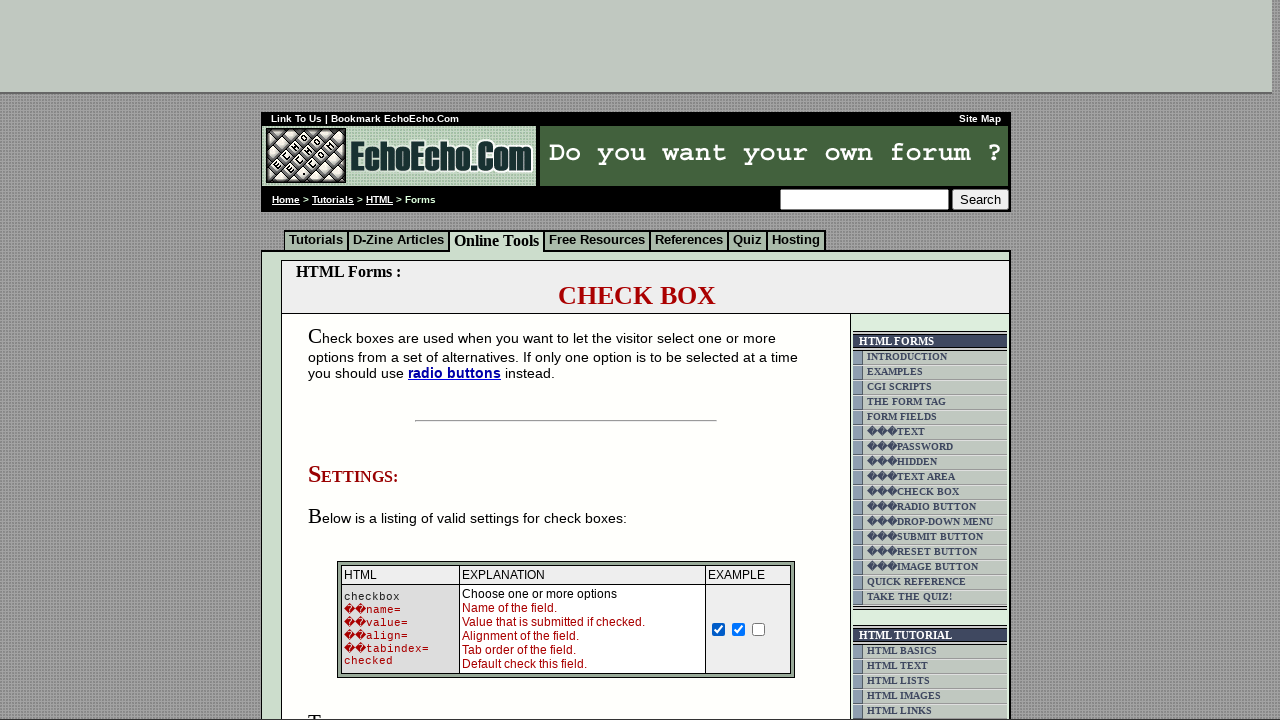

Clicked a checkbox to select it at (739, 629) on form table input[type='checkbox'] >> nth=1
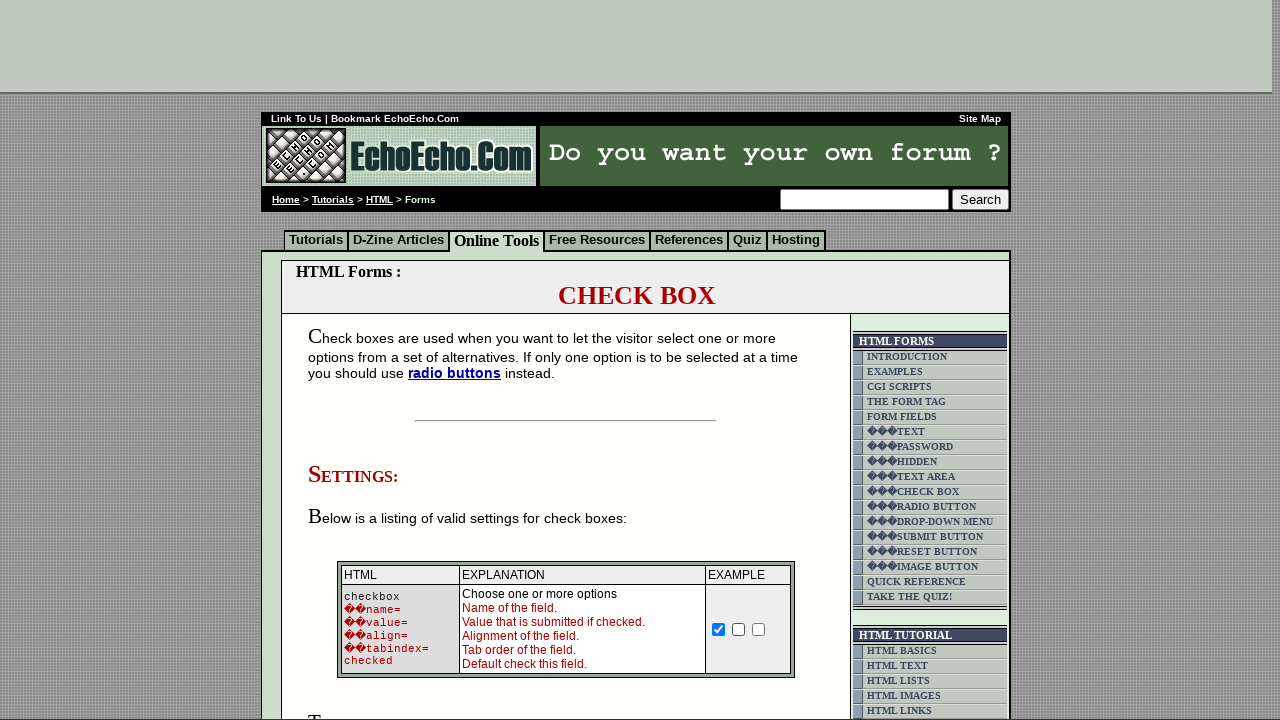

Clicked a checkbox to select it at (759, 629) on form table input[type='checkbox'] >> nth=2
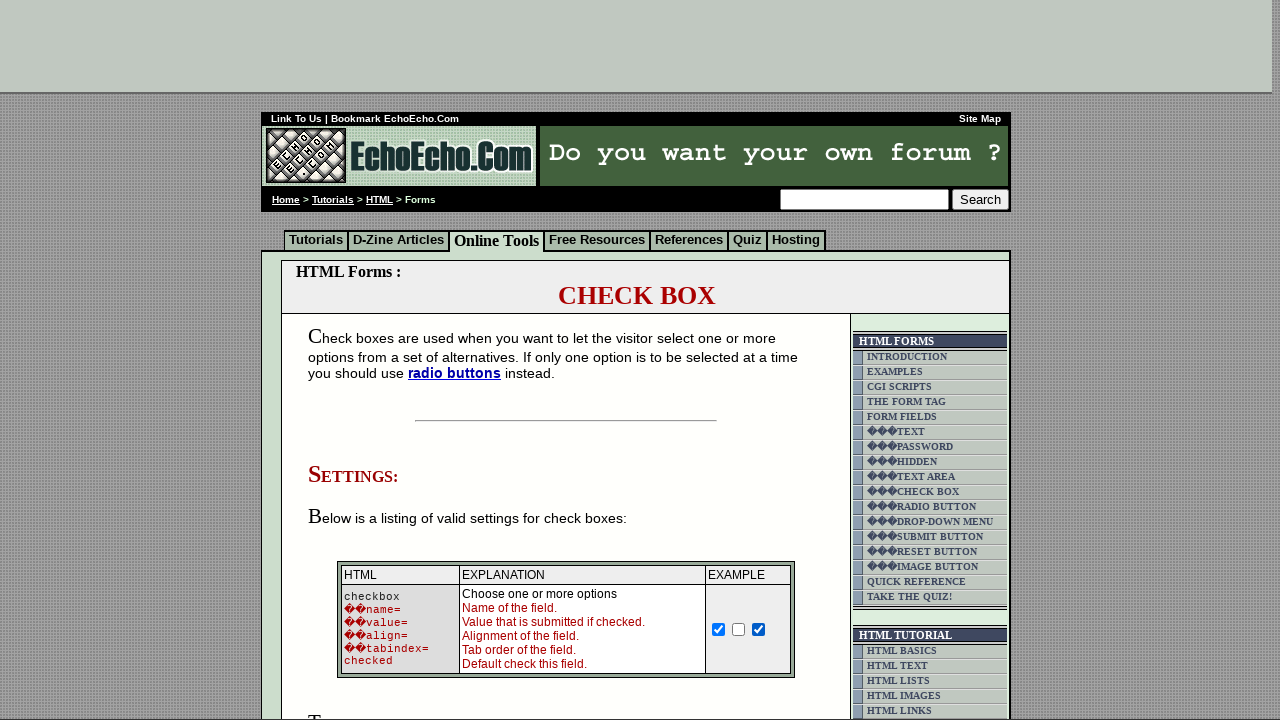

Clicked a checkbox to select it at (354, 360) on form table input[type='checkbox'] >> nth=3
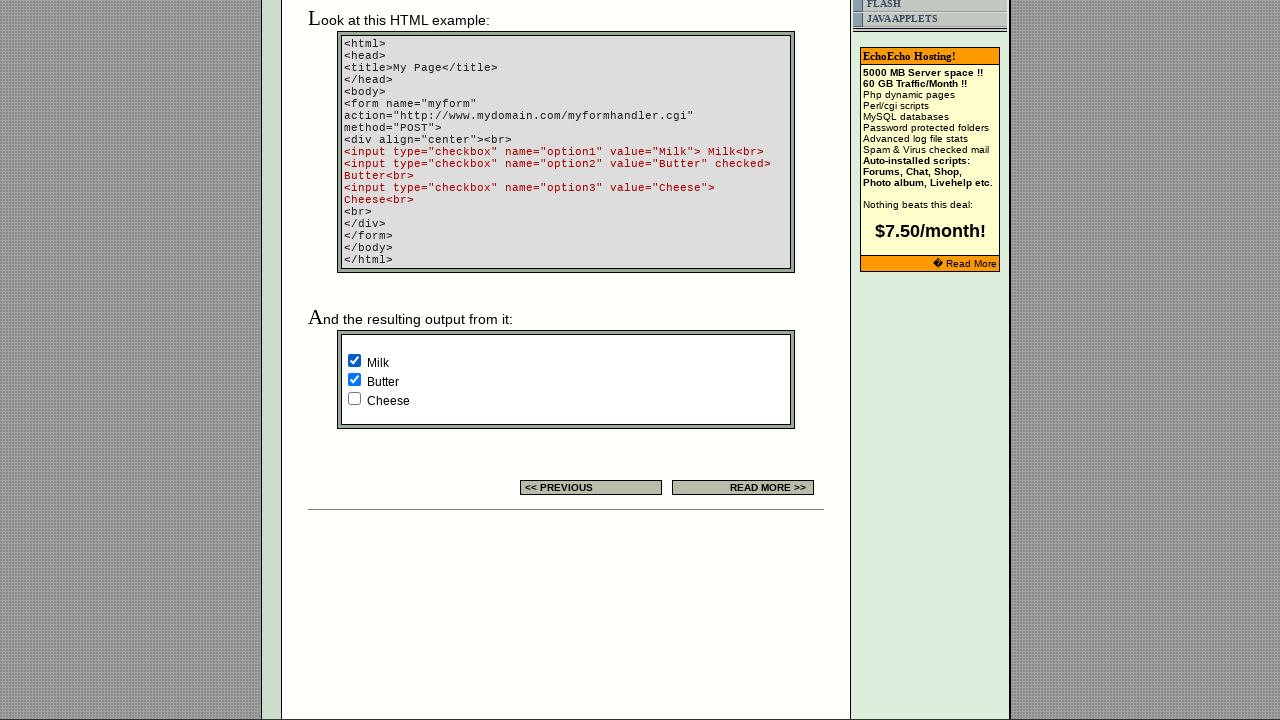

Clicked a checkbox to select it at (354, 380) on form table input[type='checkbox'] >> nth=4
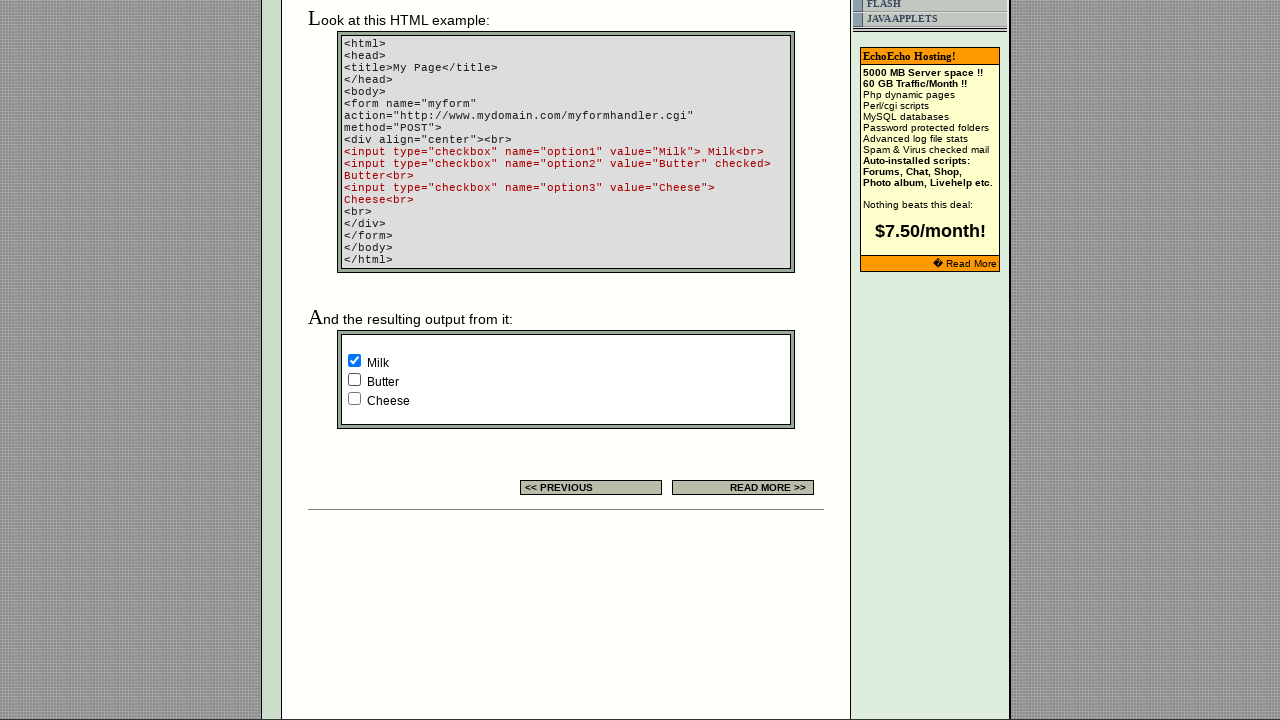

Clicked a checkbox to select it at (354, 398) on form table input[type='checkbox'] >> nth=5
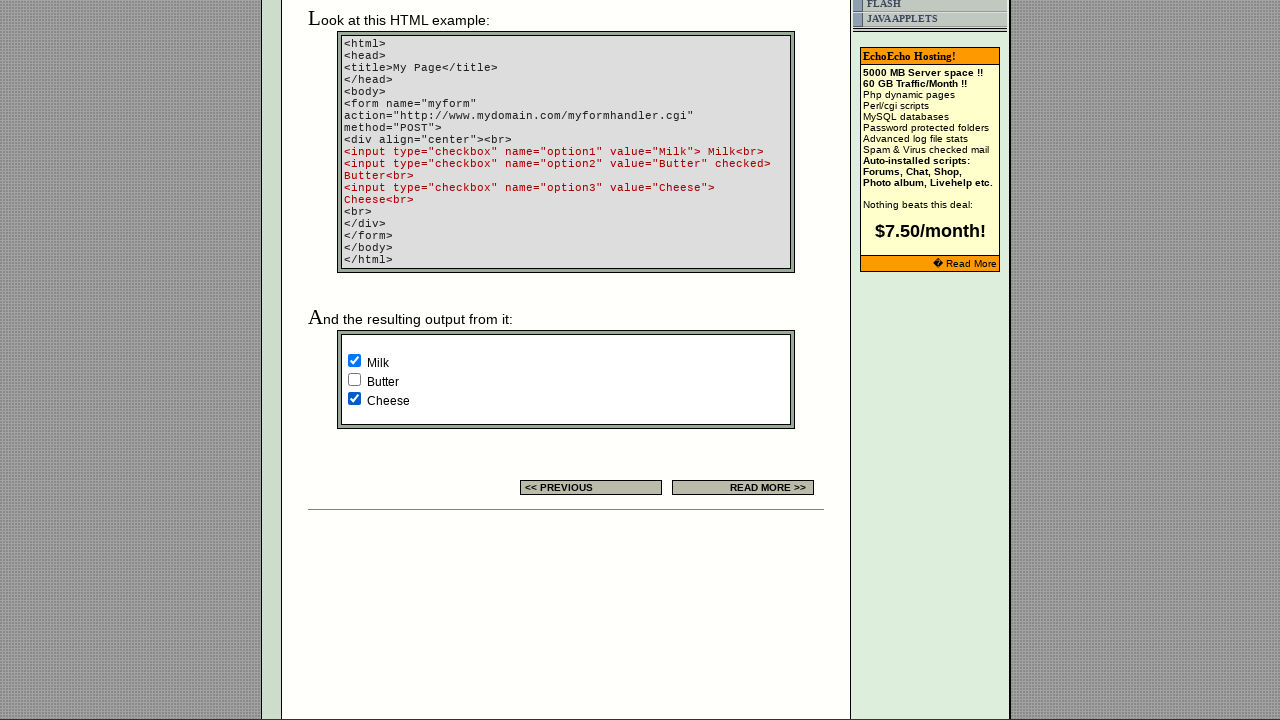

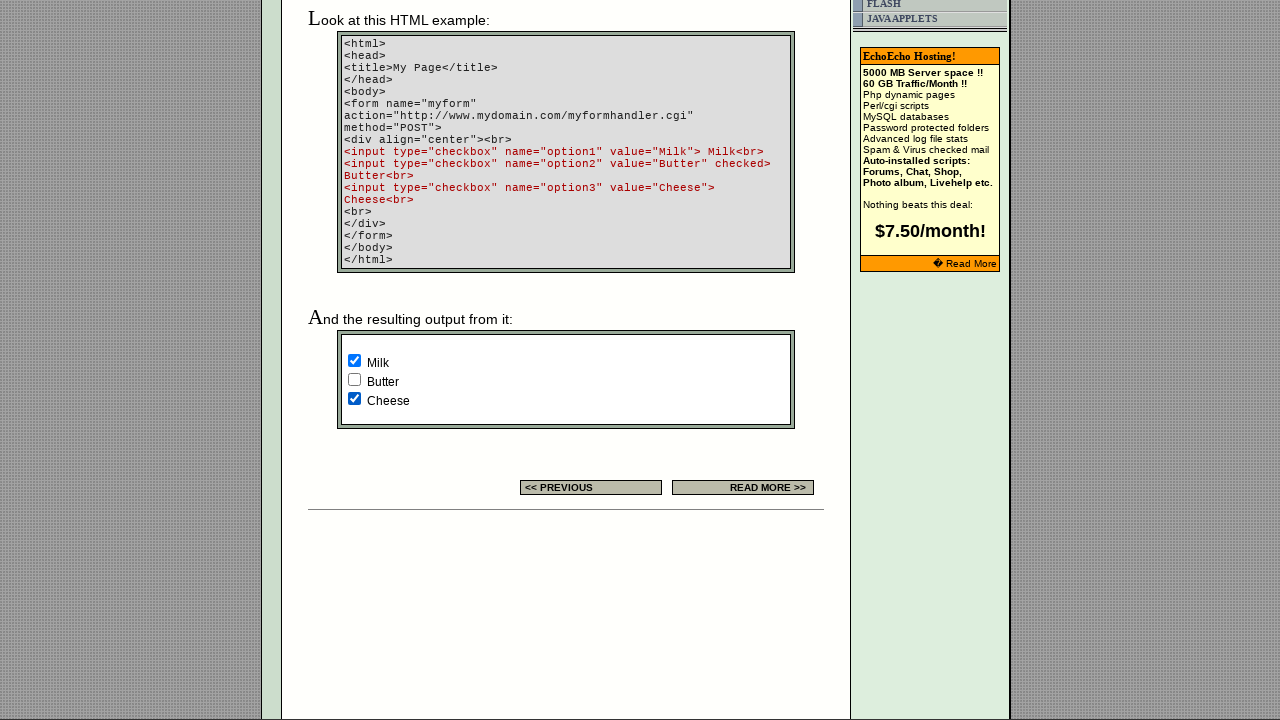